Opens the Set card game and verifies the game board HTML table element is present on the page

Starting URL: http://smart-games.org/en/set_classic/start/10

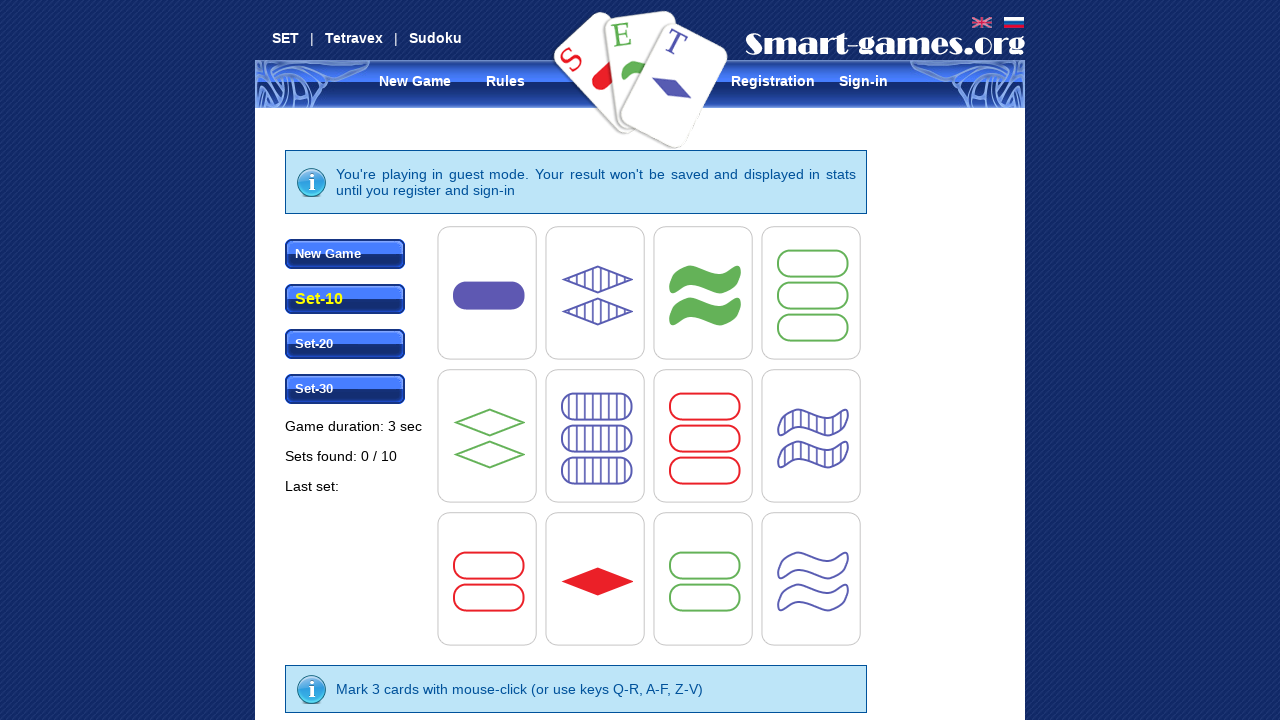

Waited for game board element (#board) to load
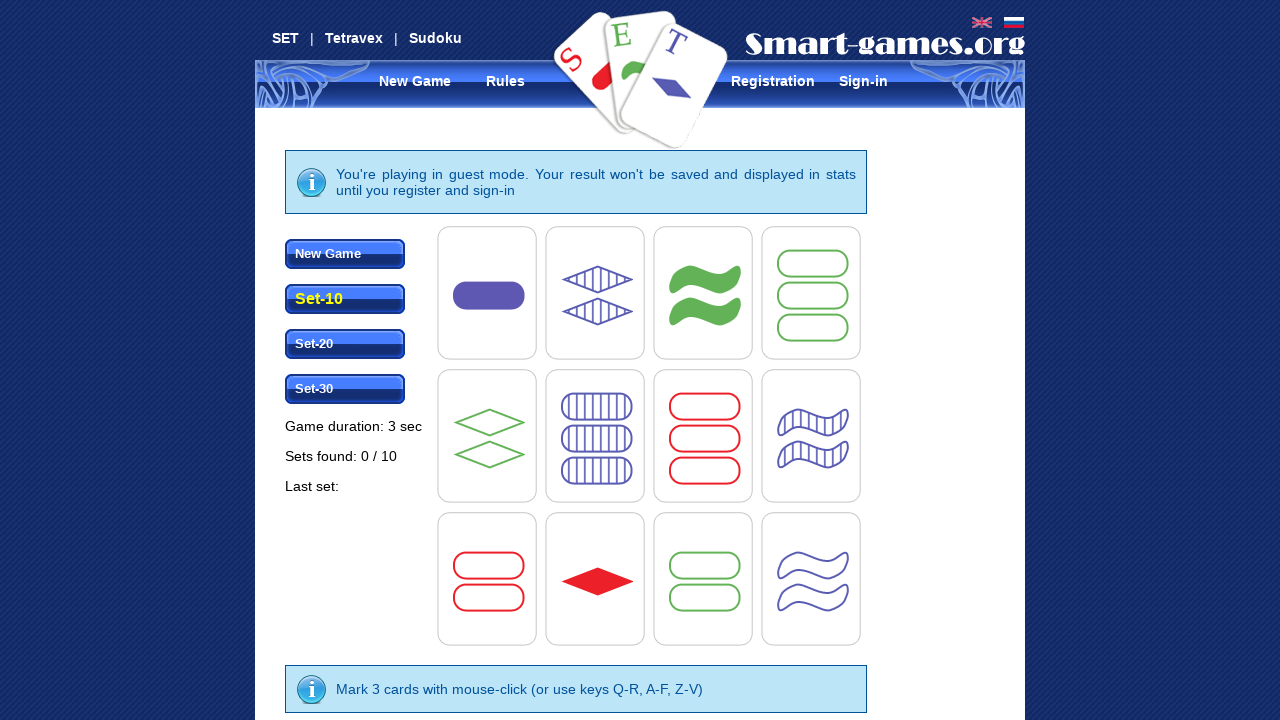

Retrieved board HTML from #board element
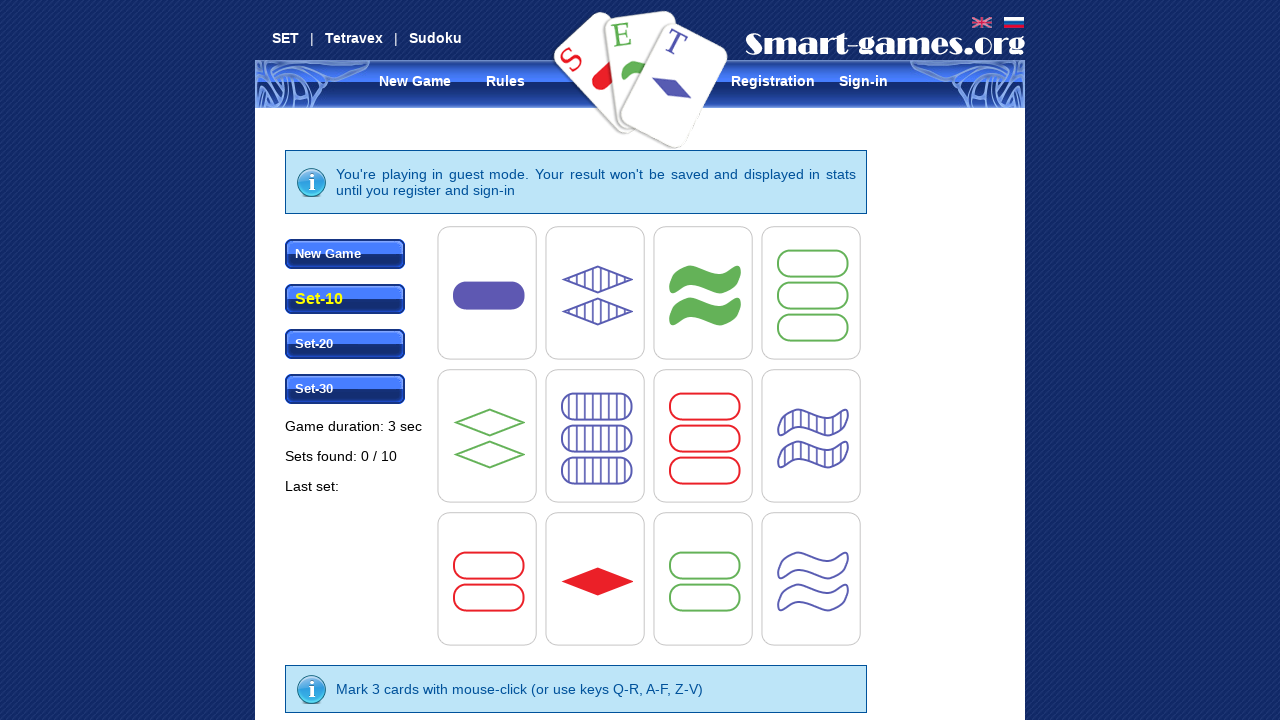

Verified board HTML contains expected table structure with id='board'
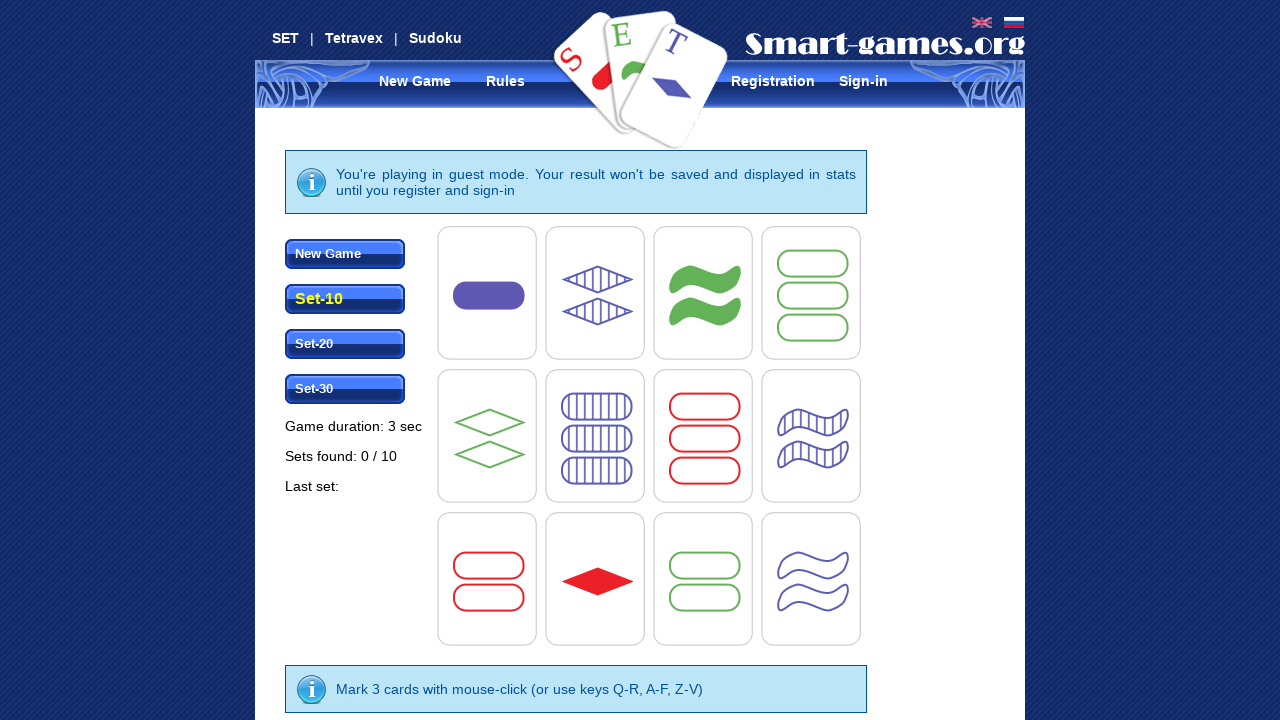

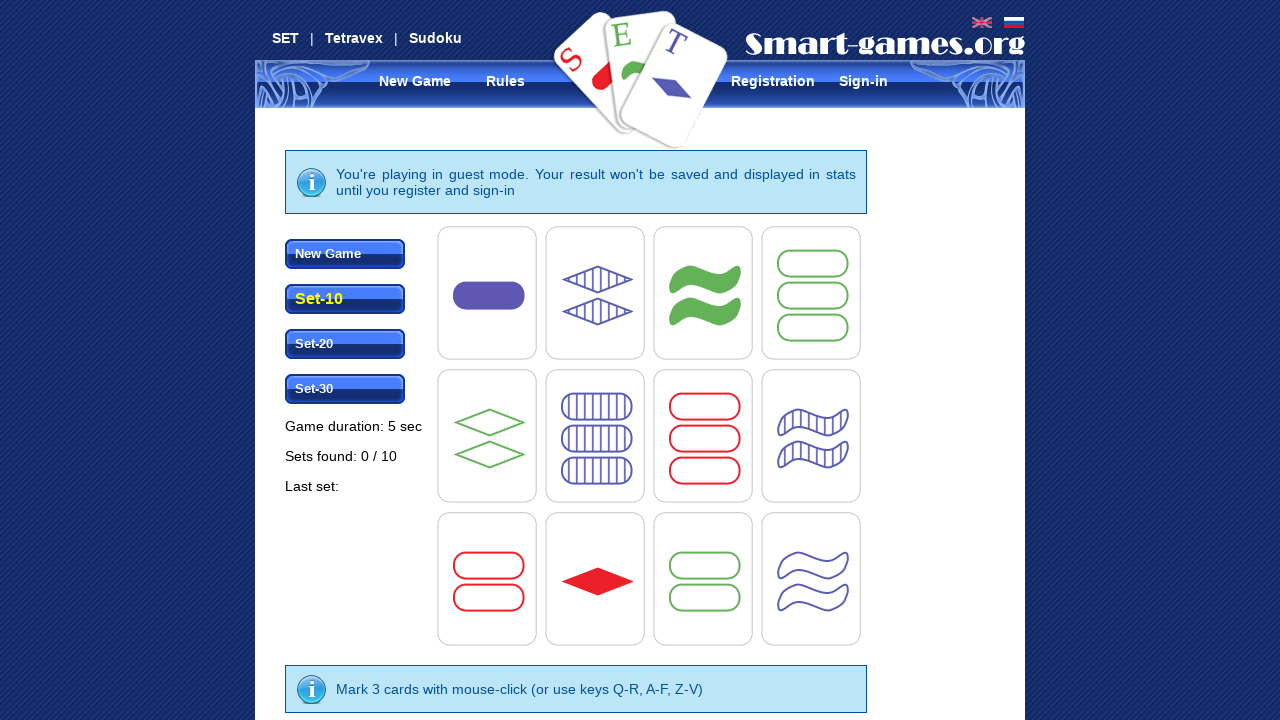